Tests DOM attribute retrieval by filling a username input field and verifying the value can be read back through different attribute access methods.

Starting URL: https://www.saucedemo.com/

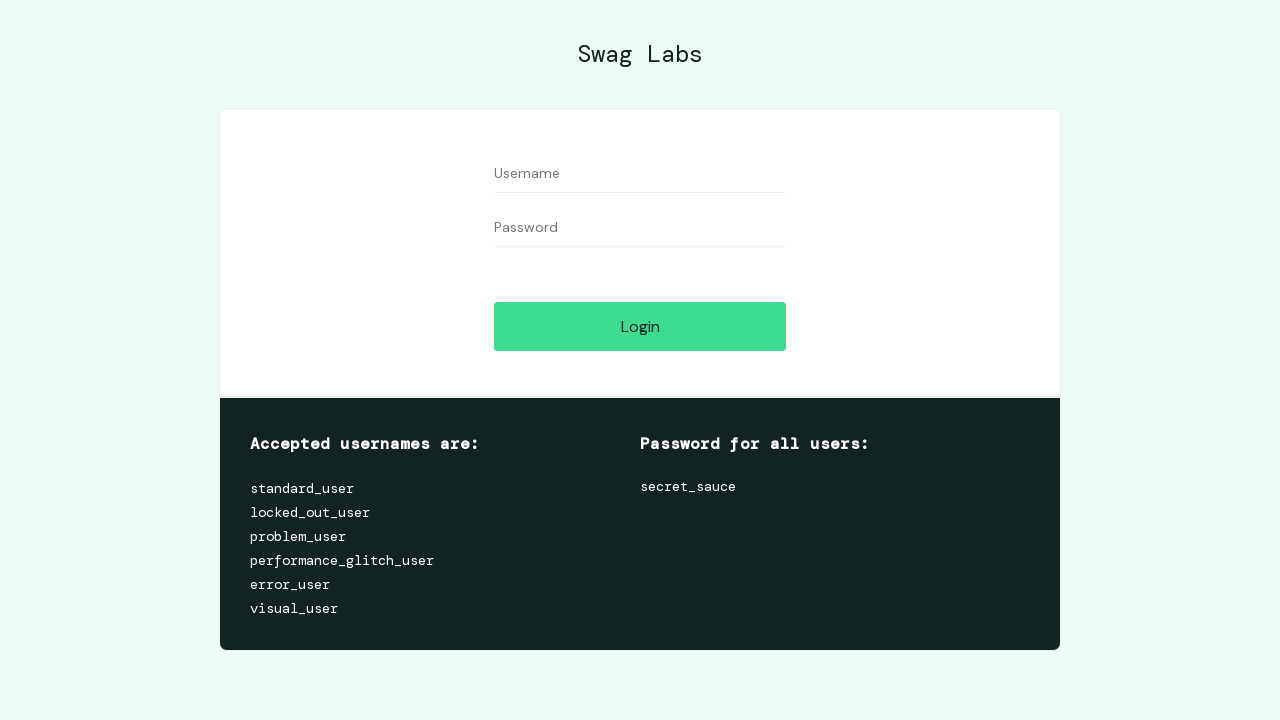

Filled username input field with 'performance_glitch_user' on [placeholder='Username']
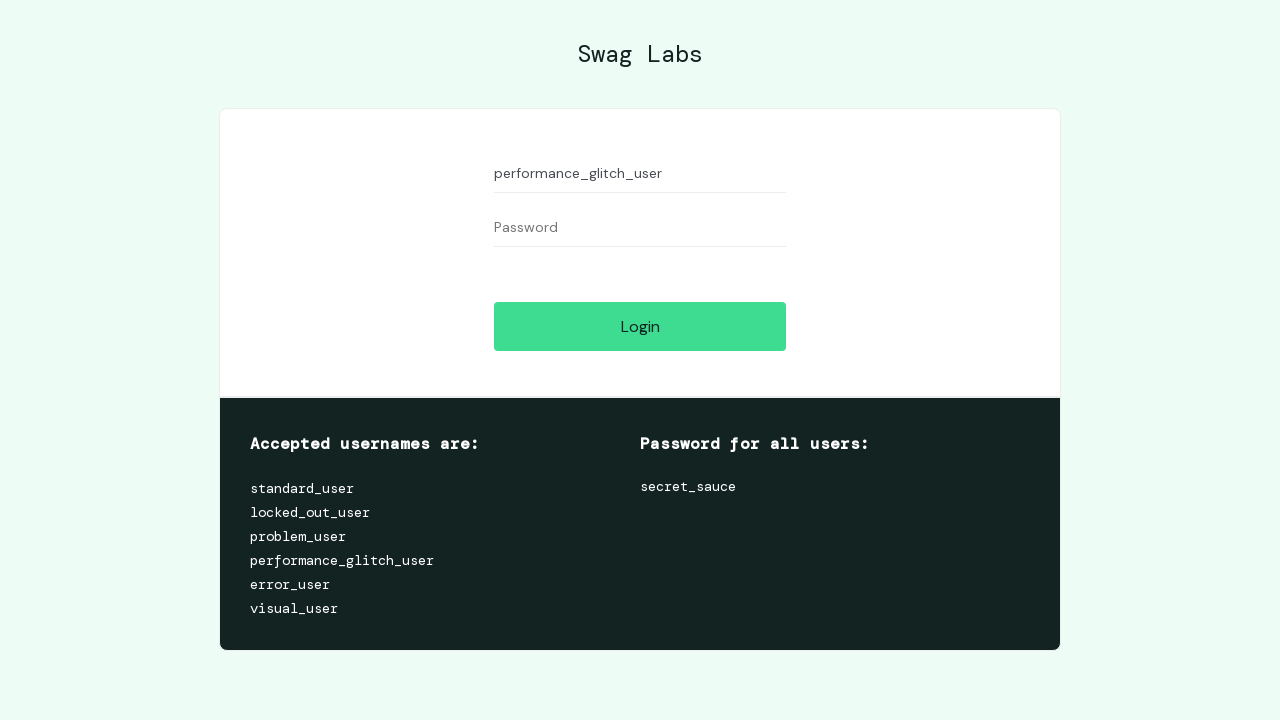

Retrieved input value using input_value() method
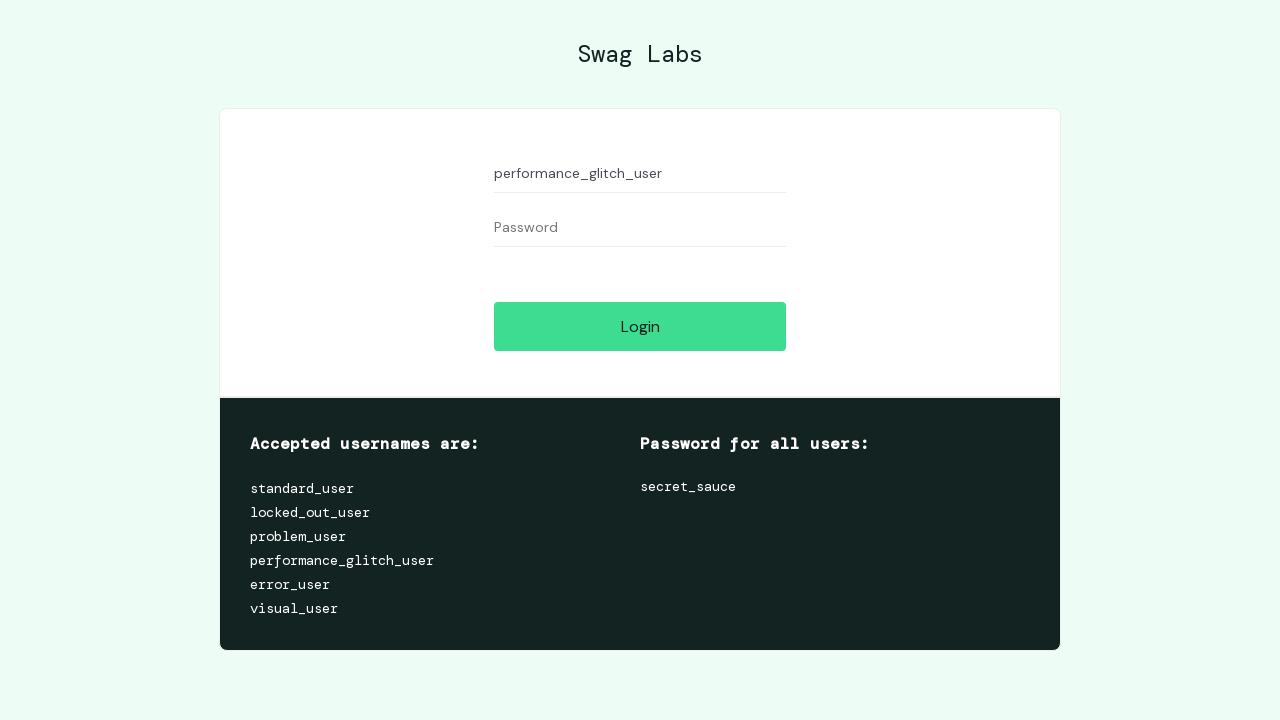

Retrieved value attribute using get_attribute() method
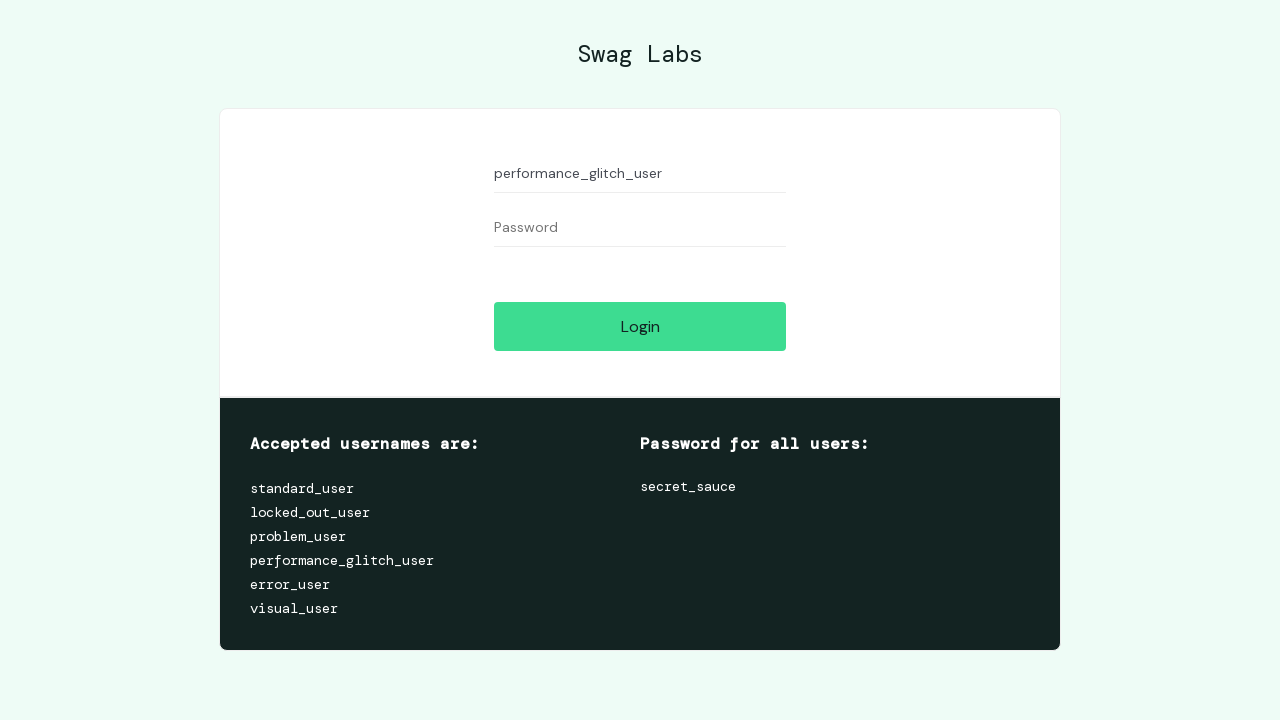

Verified input value matches expected value 'performance_glitch_user'
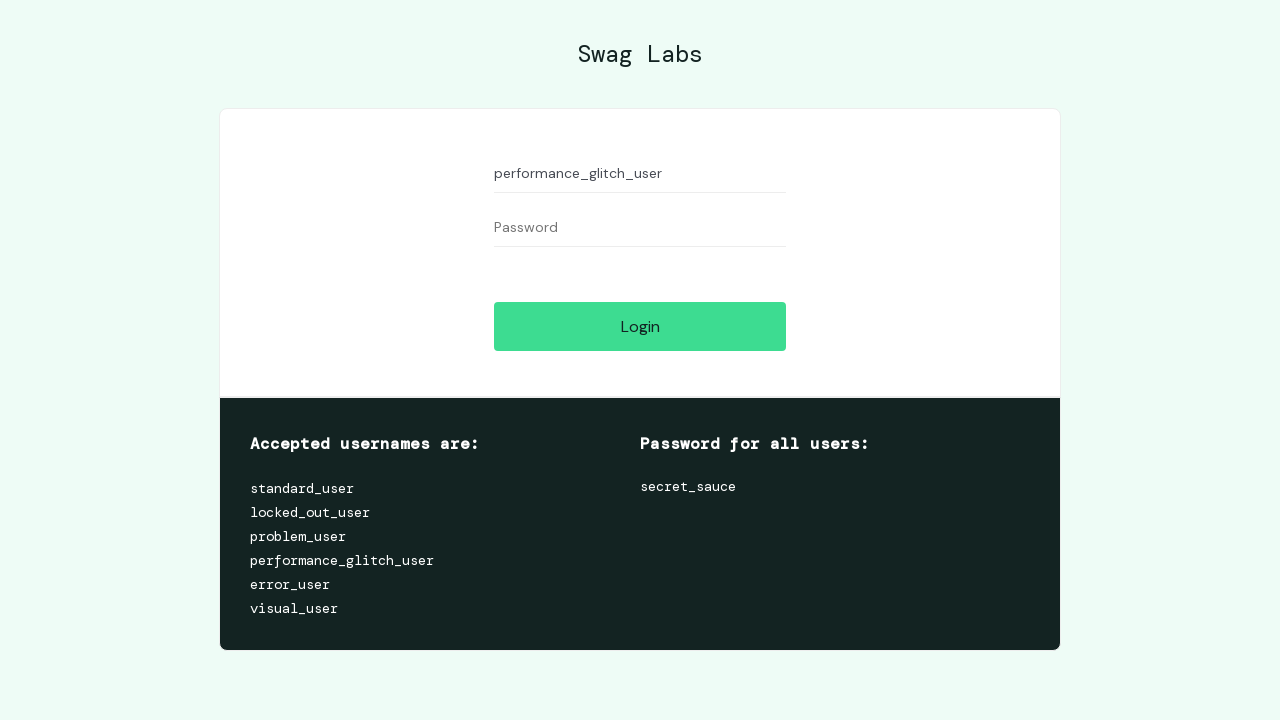

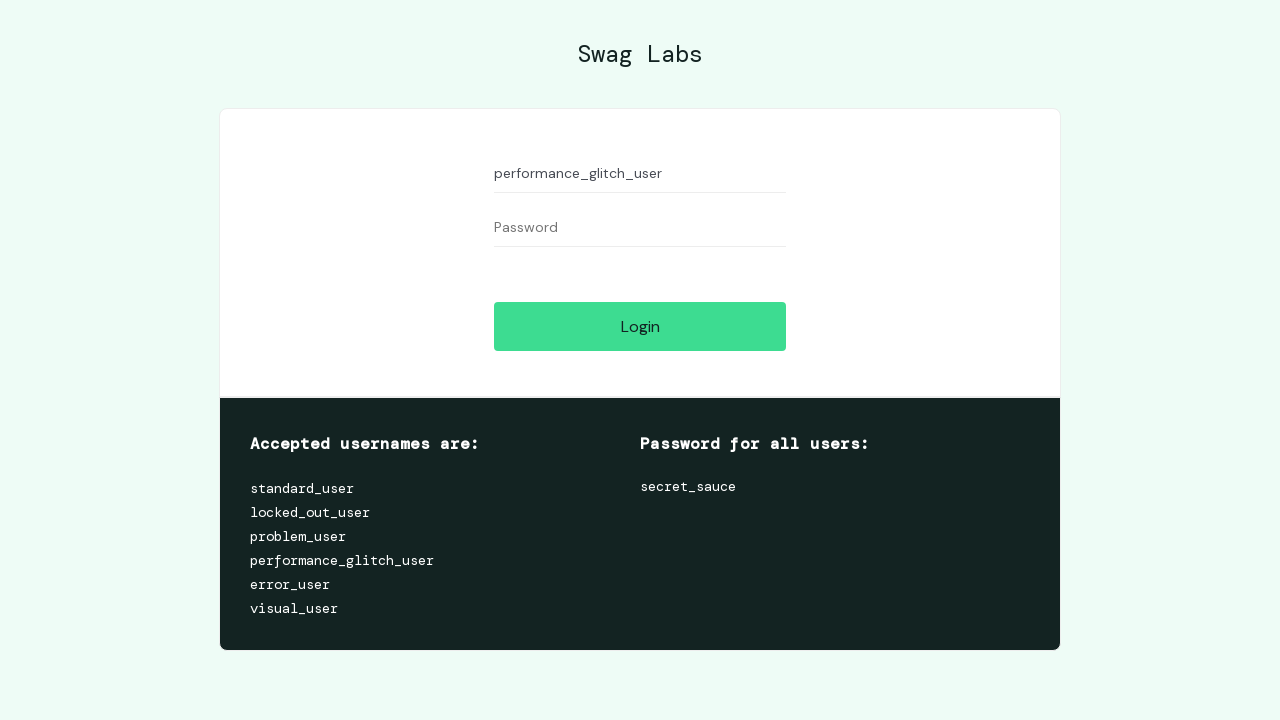